Tests confirmation alert functionality by triggering a confirmation dialog, dismissing it, and verifying the result text

Starting URL: http://demo.automationtesting.in/Alerts.html

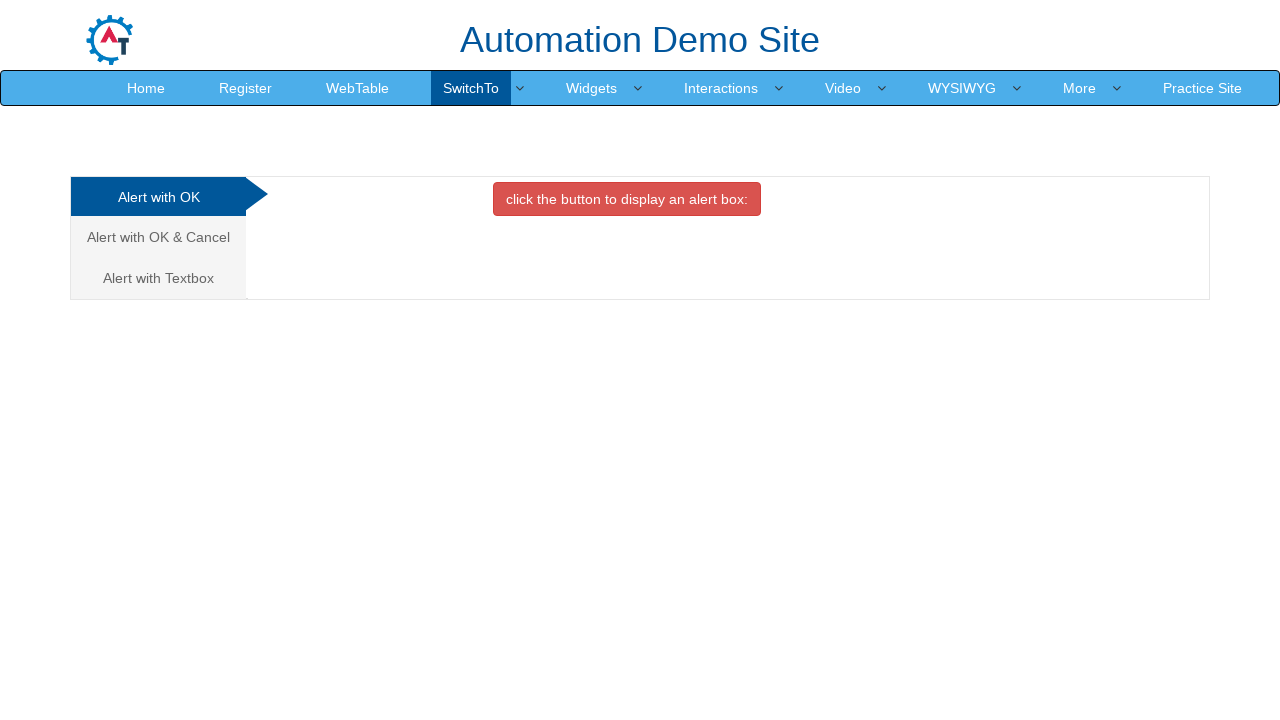

Clicked on the Alert with OK & Cancel tab at (158, 237) on (//a[@data-toggle='tab'])[2]
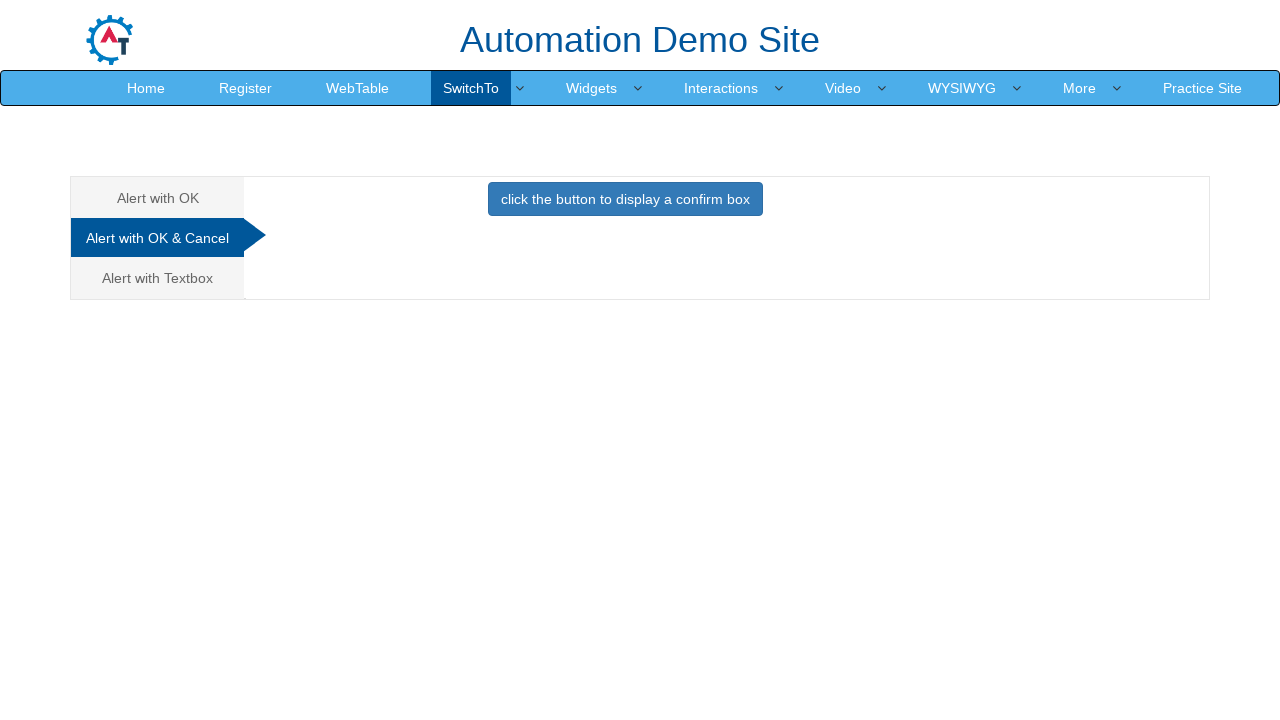

Clicked button to trigger confirmation alert at (625, 199) on xpath=//button[@onclick='confirmbox()']
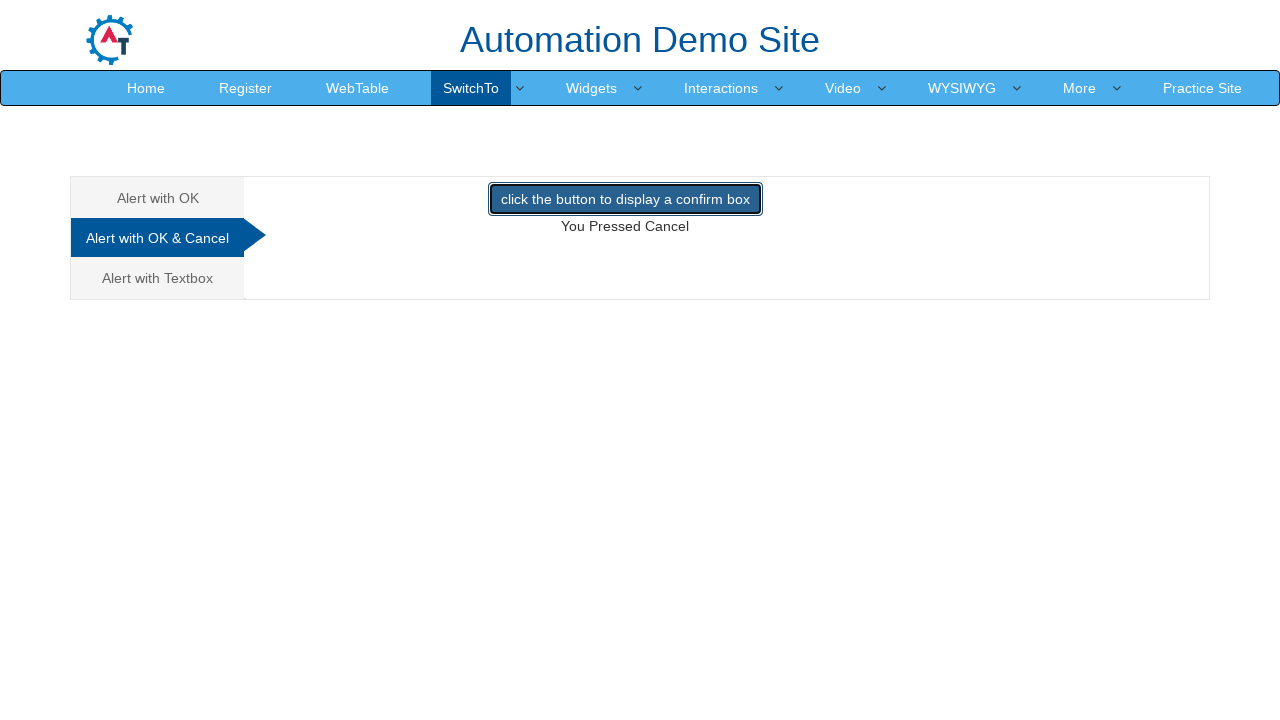

Set up dialog handler to dismiss confirmation alert
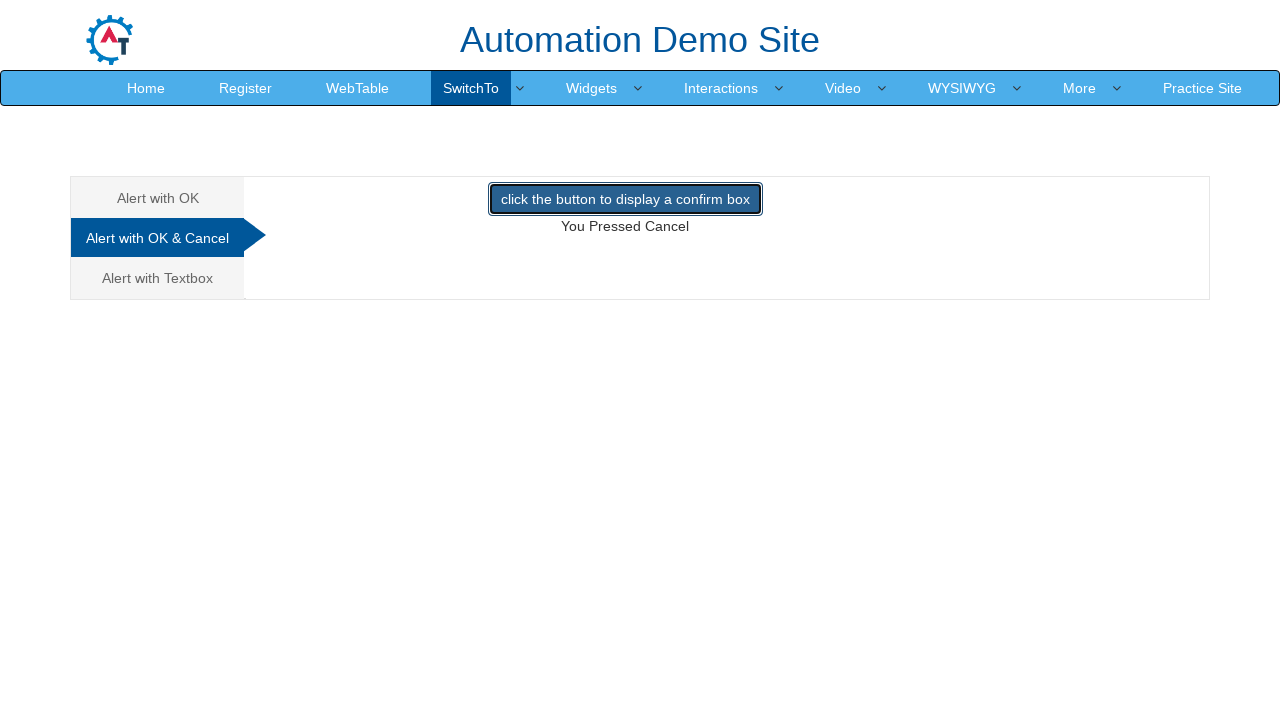

Waited for result text to be visible
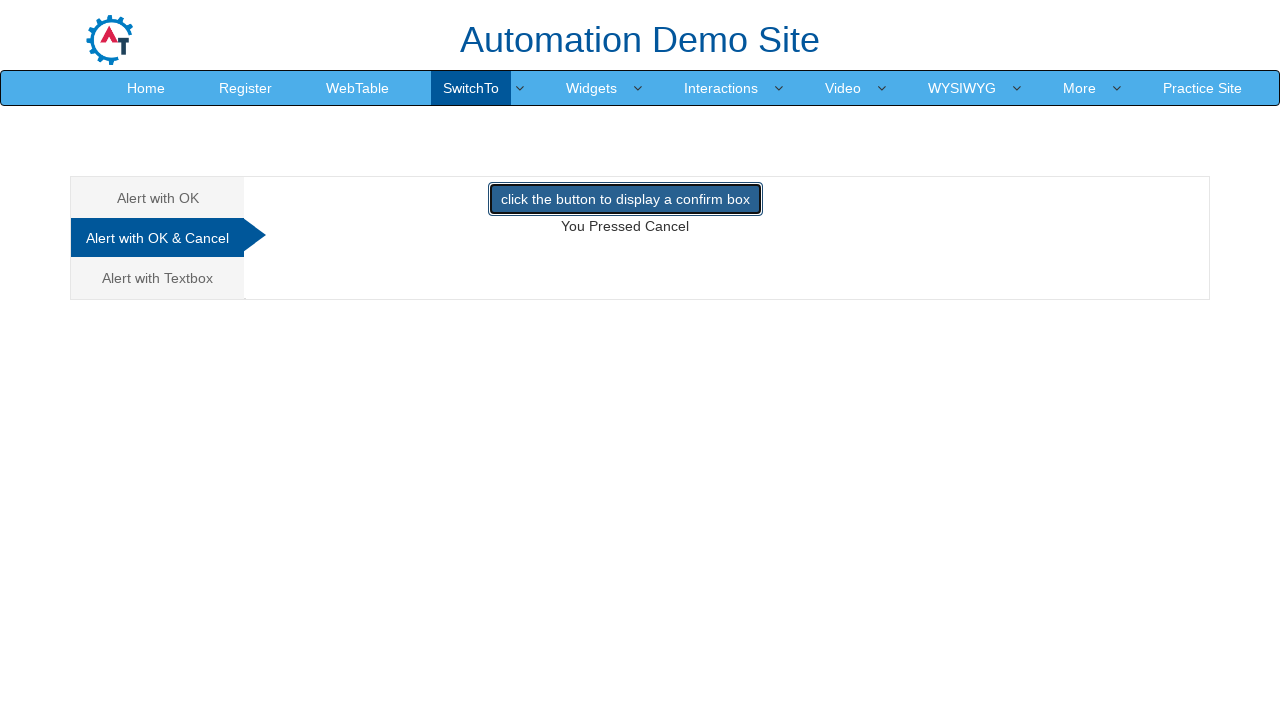

Retrieved result text after dismissing alert: You Pressed Cancel
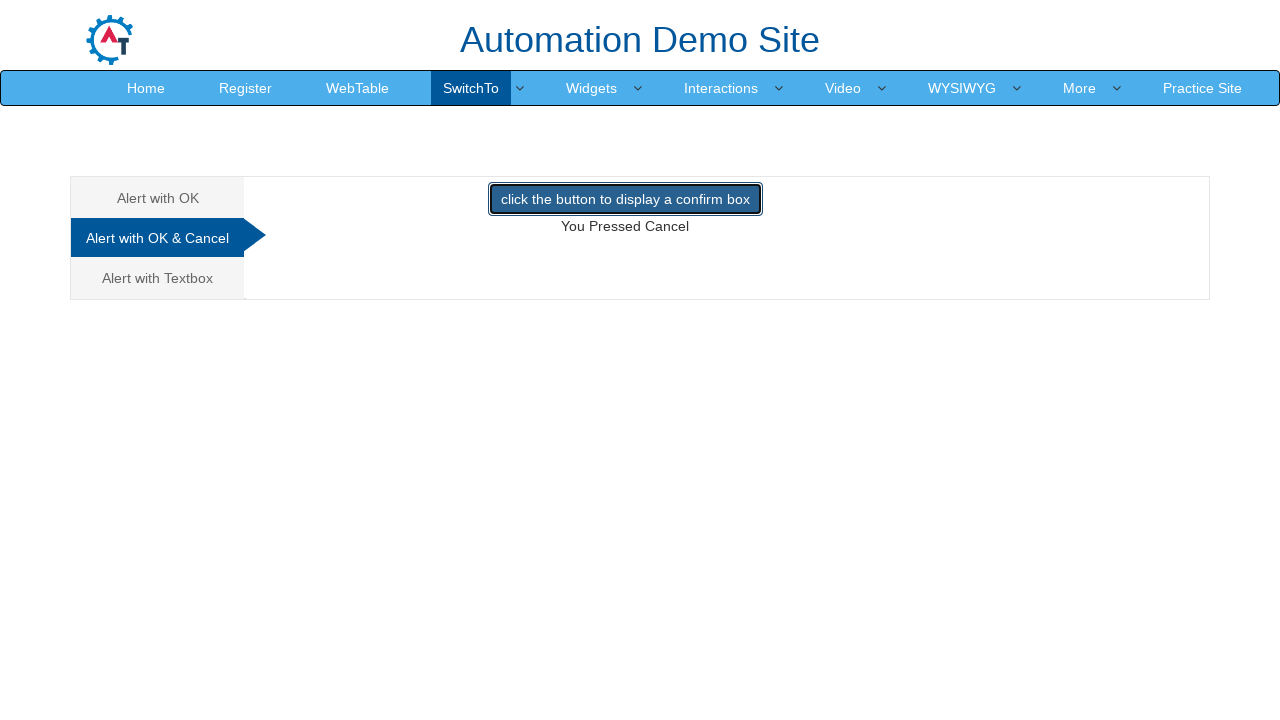

Printed result text to console: You Pressed Cancel
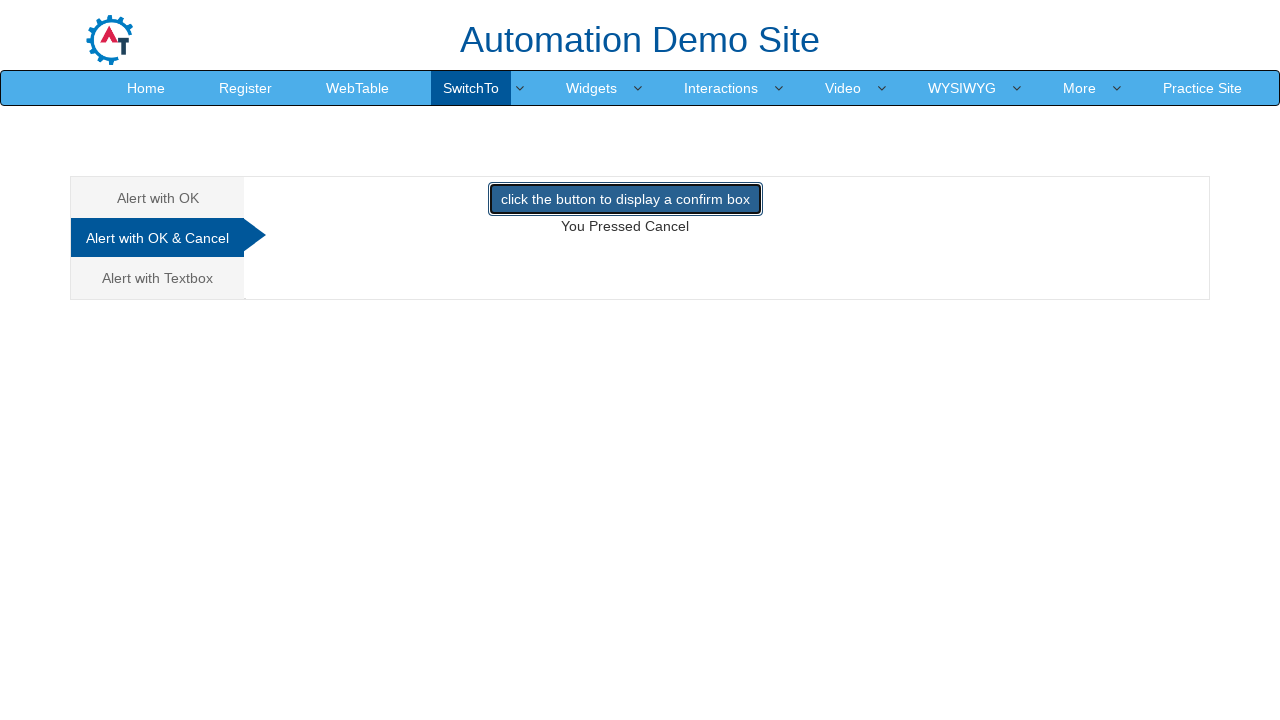

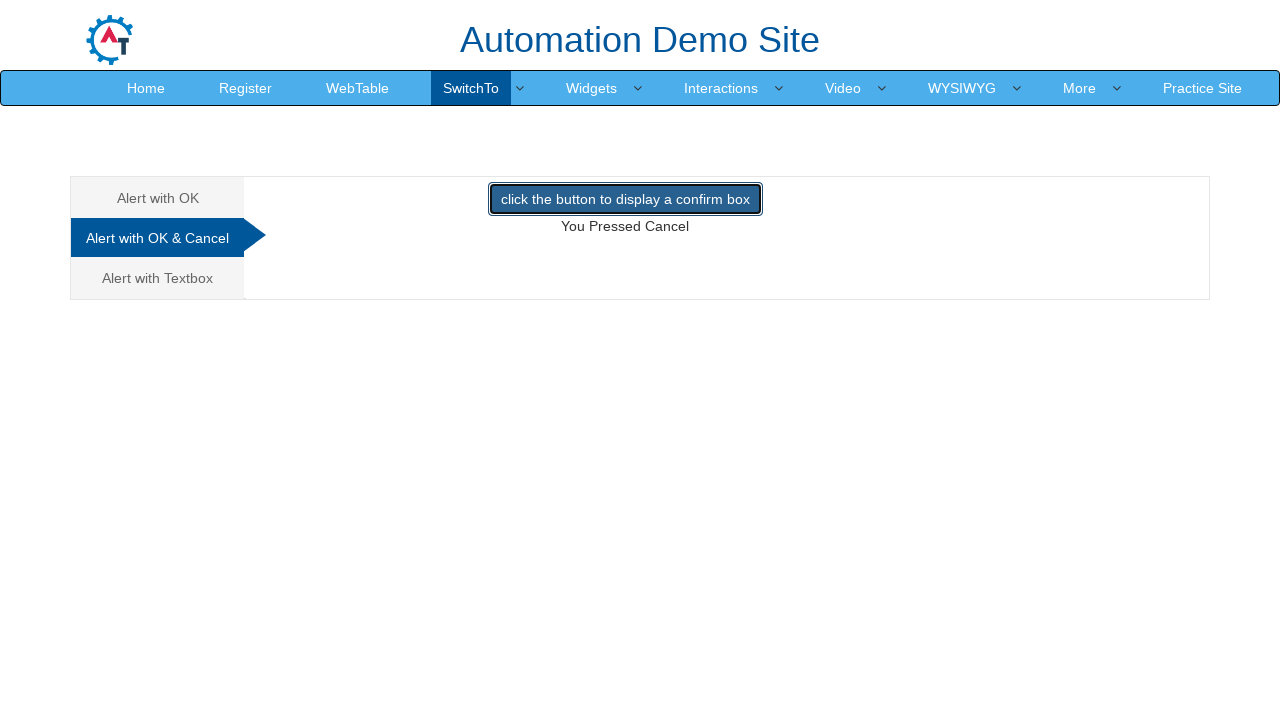